Tests static dropdown selection functionality using different selection methods - by index, visible text, and value

Starting URL: https://rahulshettyacademy.com/dropdownsPractise/

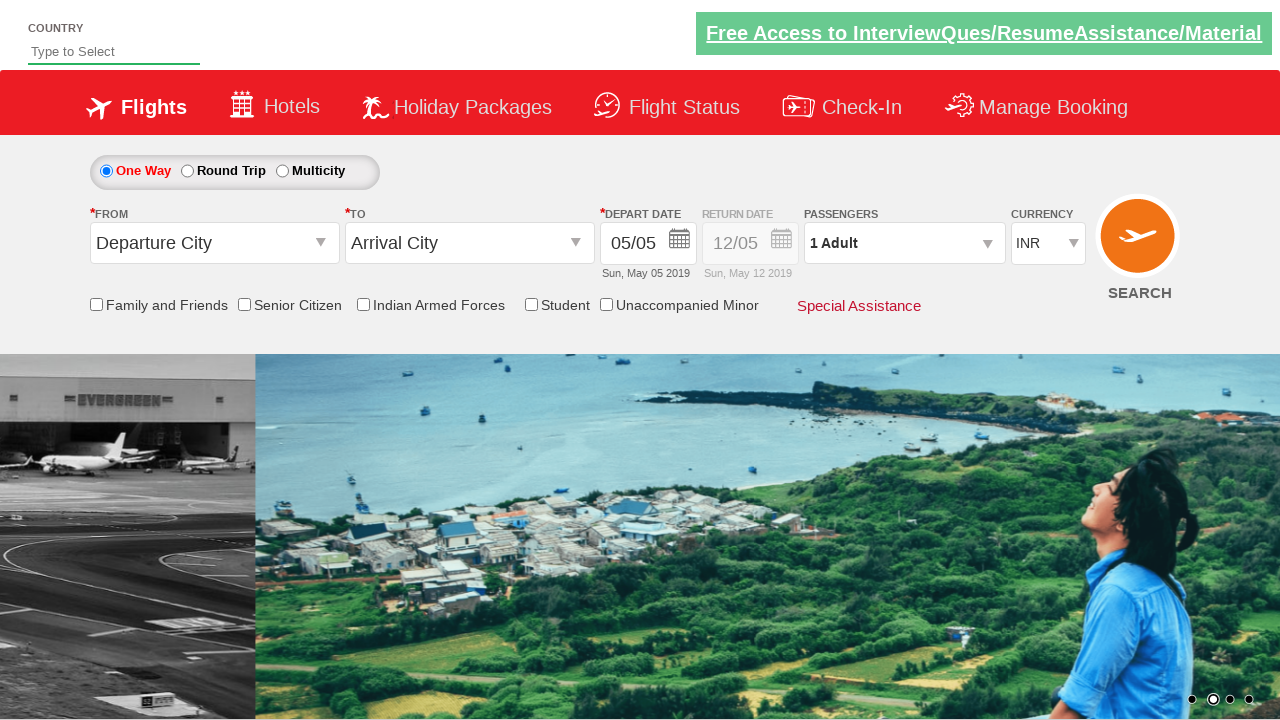

Selected currency dropdown option by index 3 (4th option) on #ctl00_mainContent_DropDownListCurrency
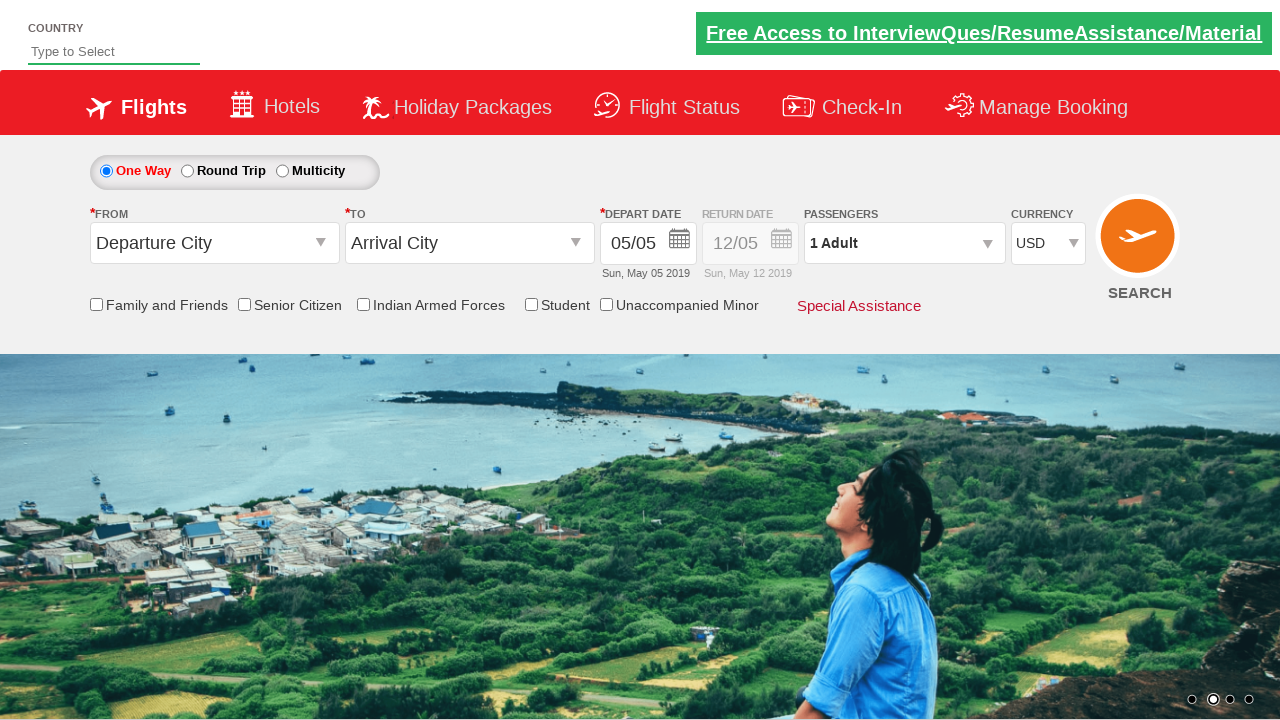

Selected currency dropdown option by visible text 'AED' on #ctl00_mainContent_DropDownListCurrency
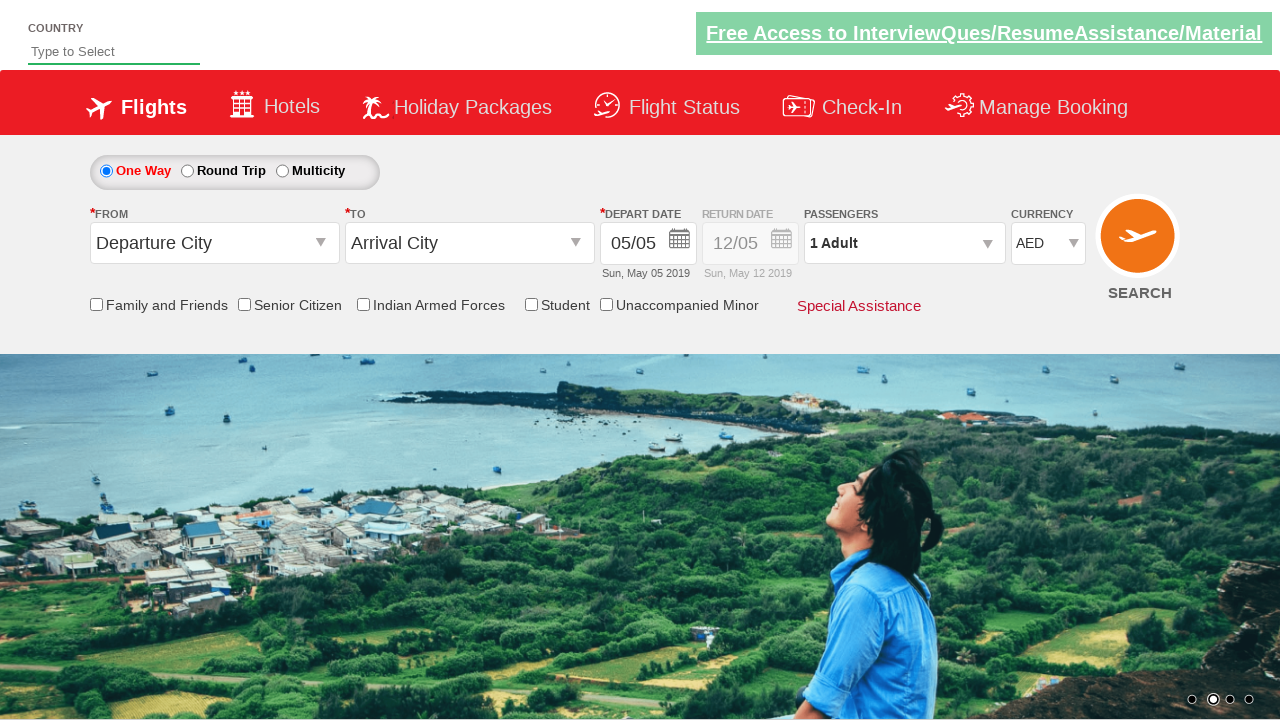

Selected currency dropdown option by value 'INR' on #ctl00_mainContent_DropDownListCurrency
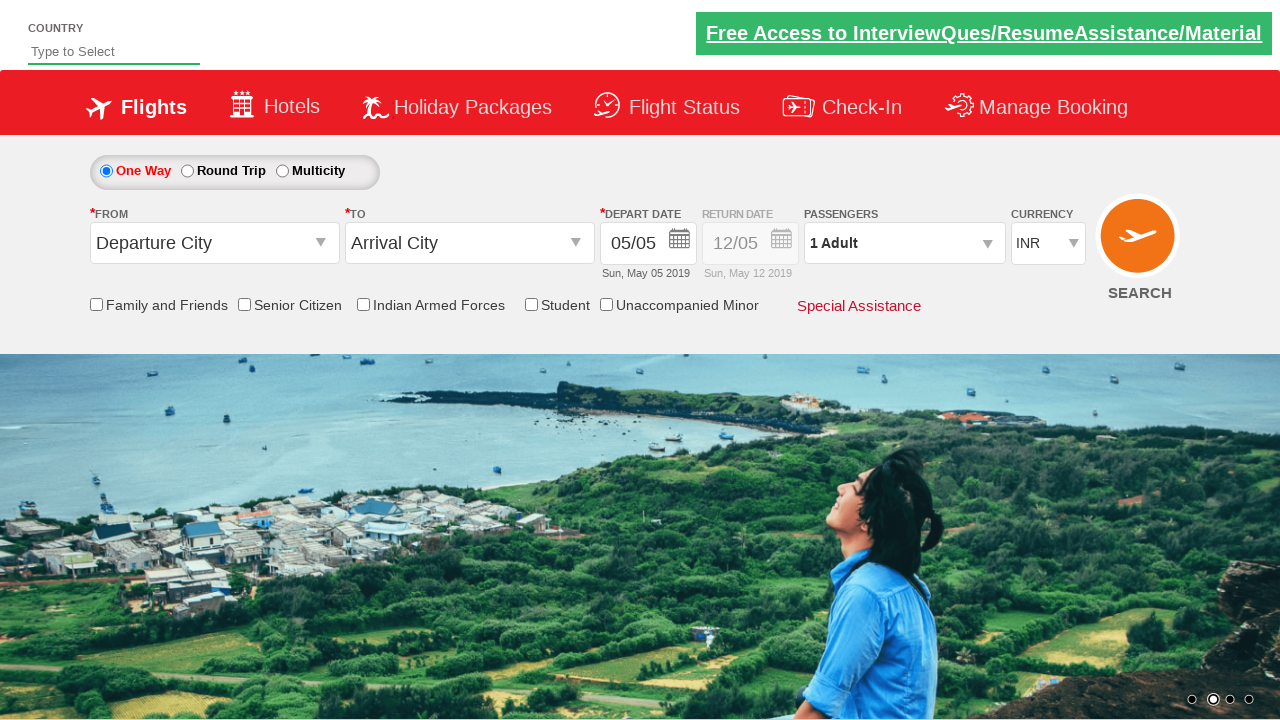

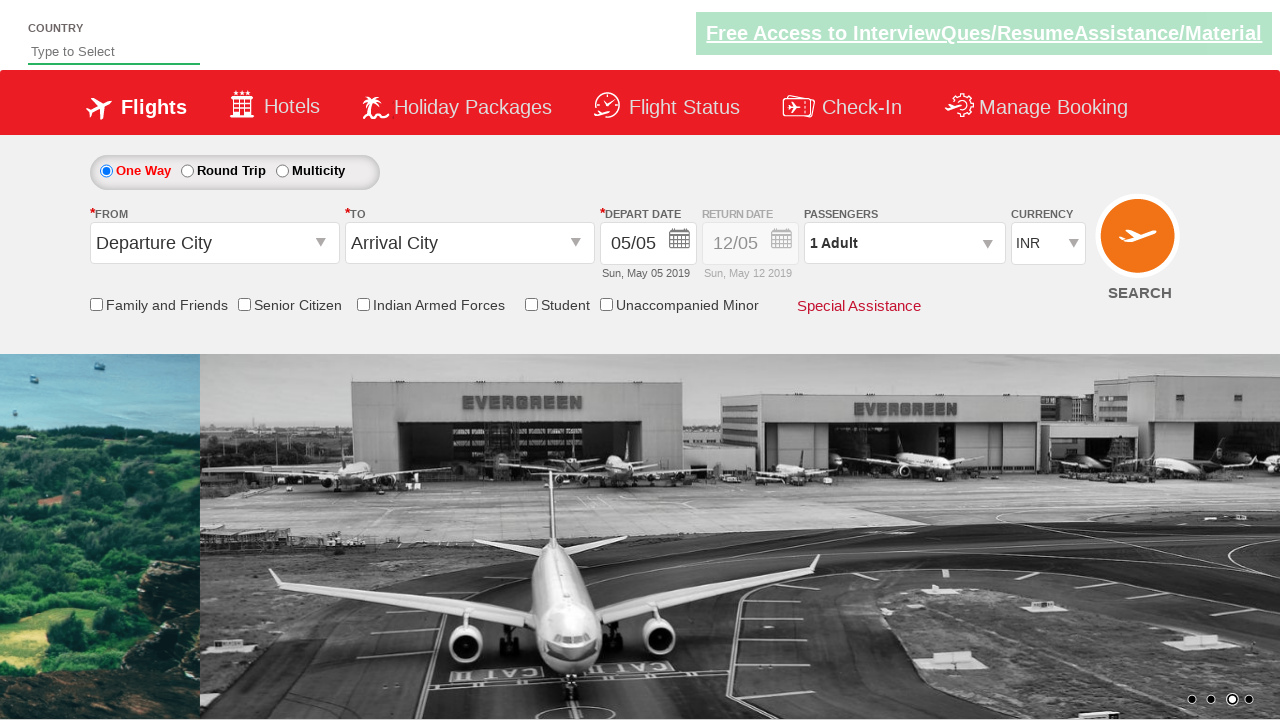